Tests that the email input field shows a validation message when submitting the form without entering an email address

Starting URL: https://qa-practice.netlify.app/recover-password

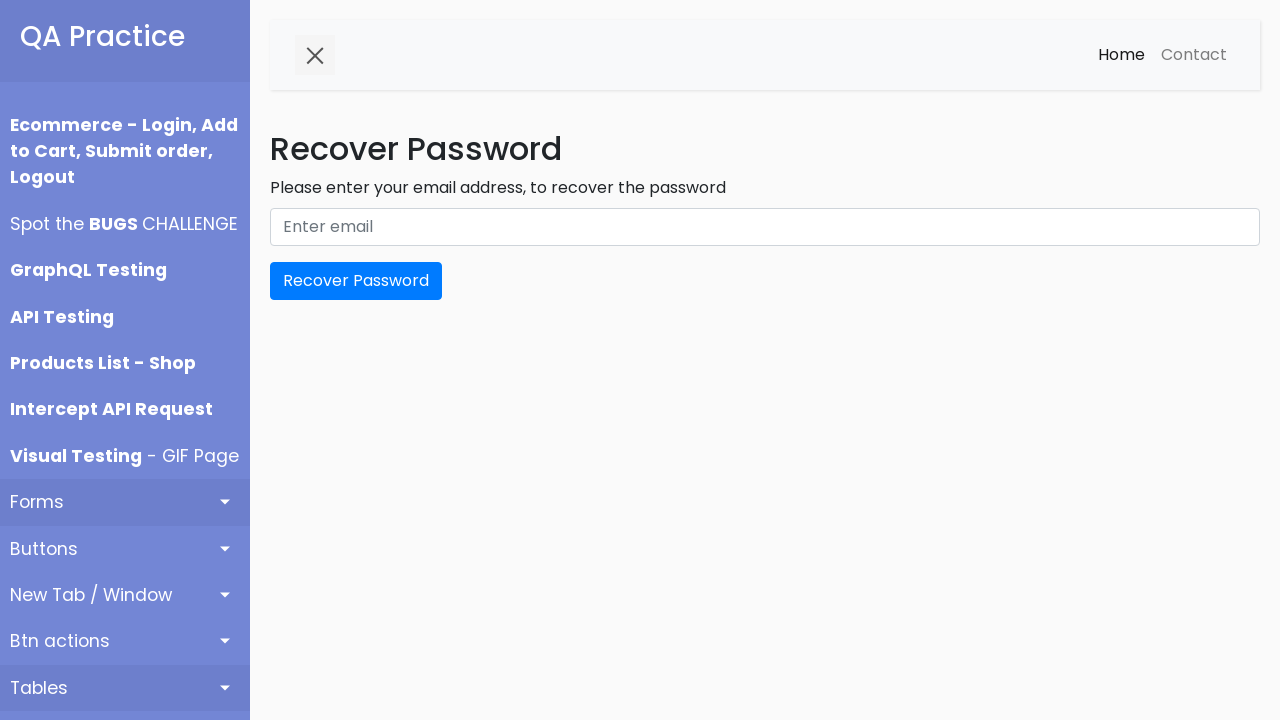

Navigated to password recovery page
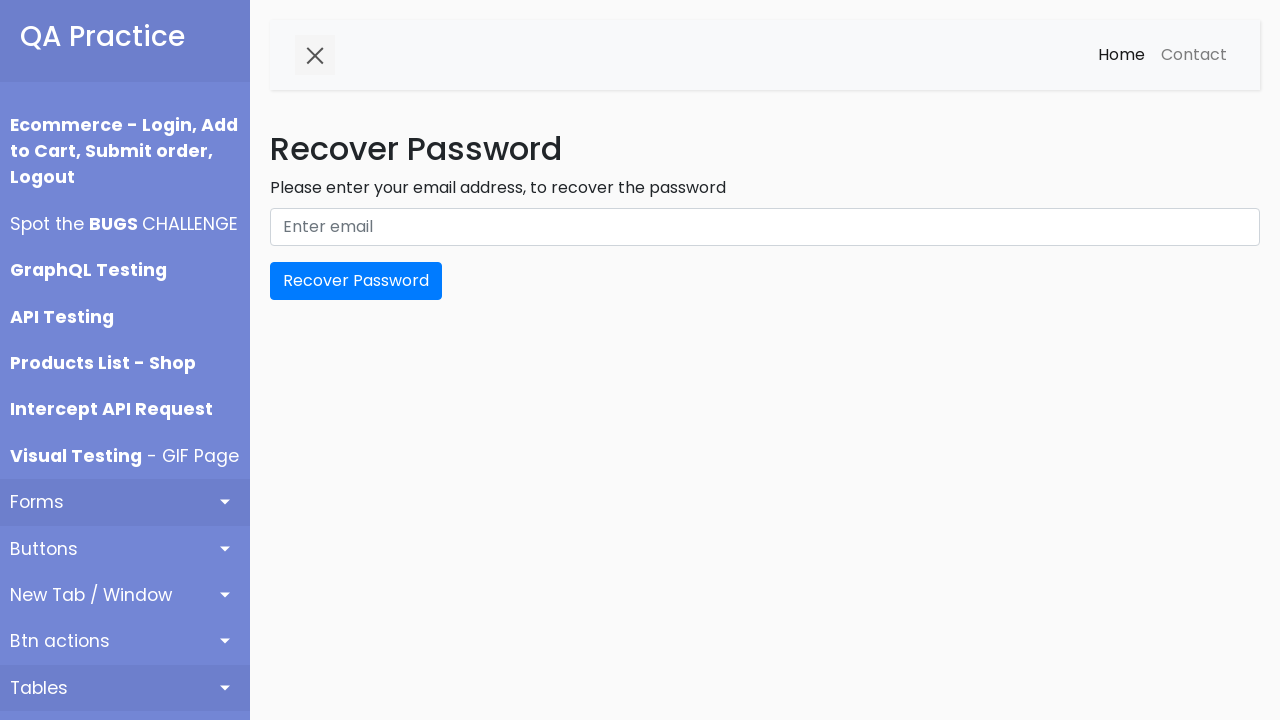

Clicked submit button without entering email address at (356, 281) on button[type="submit"]
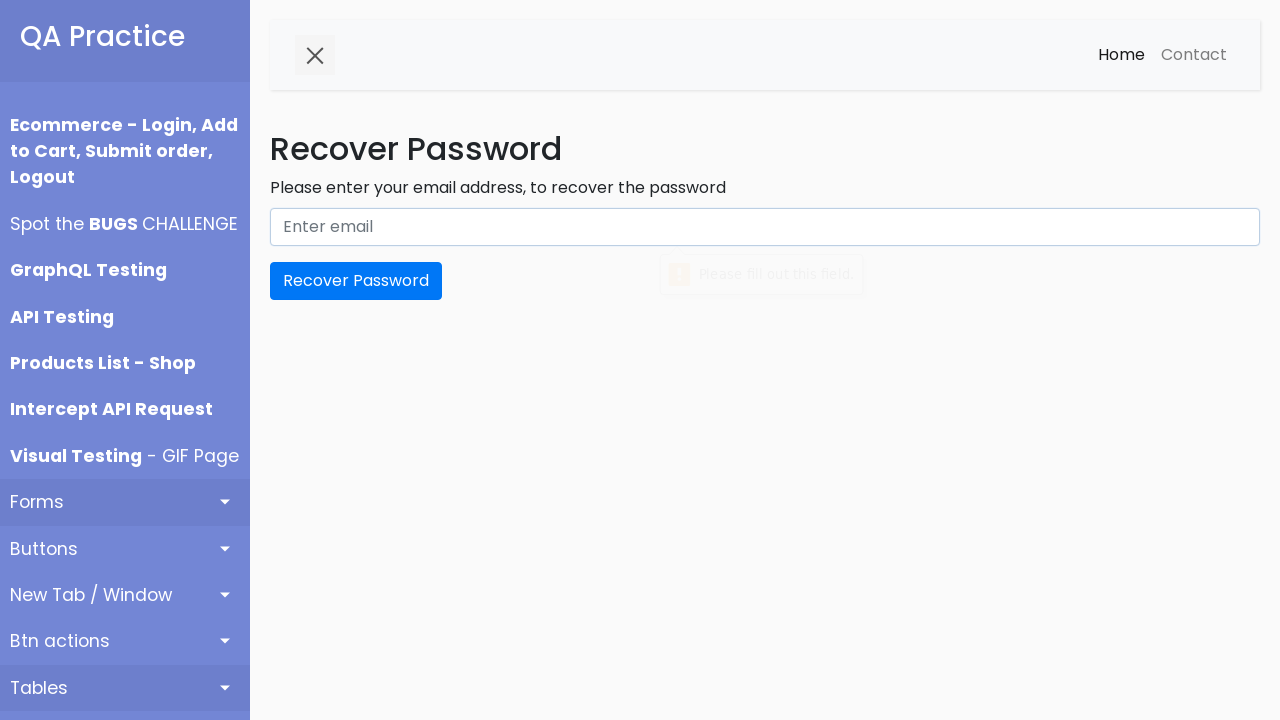

Email input field is visible and validation message should be displayed
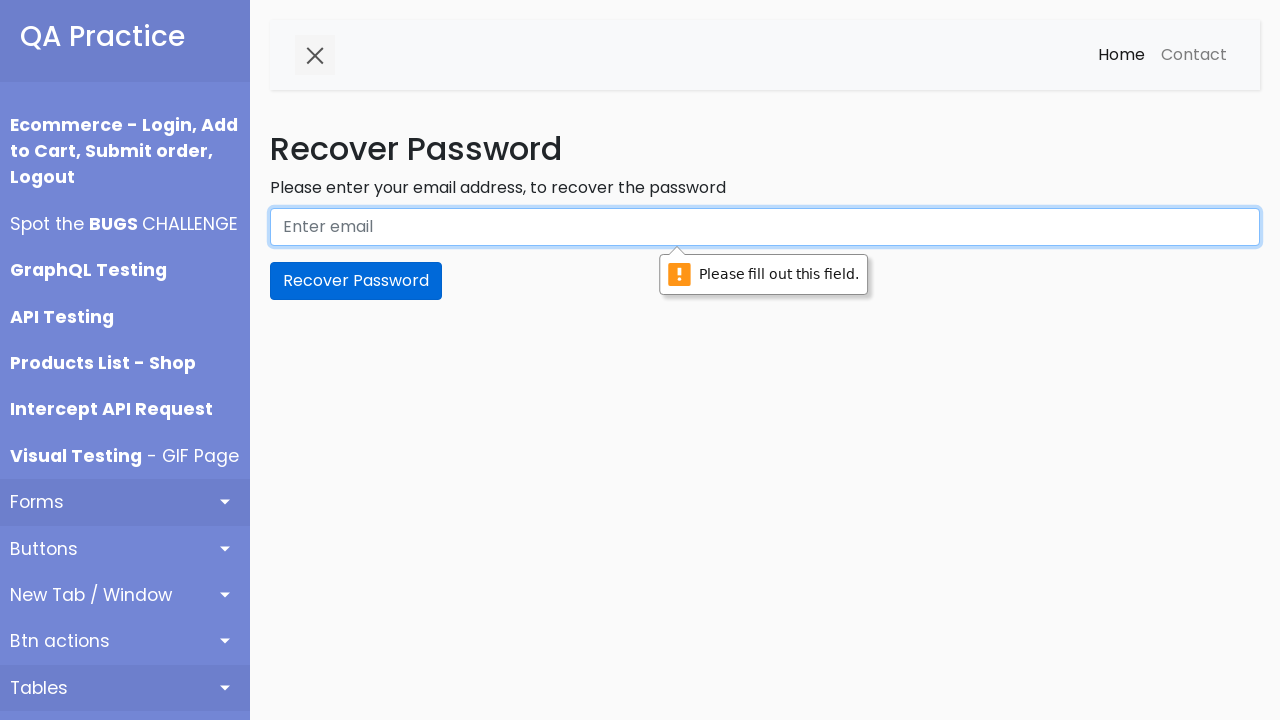

Confirmed email input field shows invalid validation state
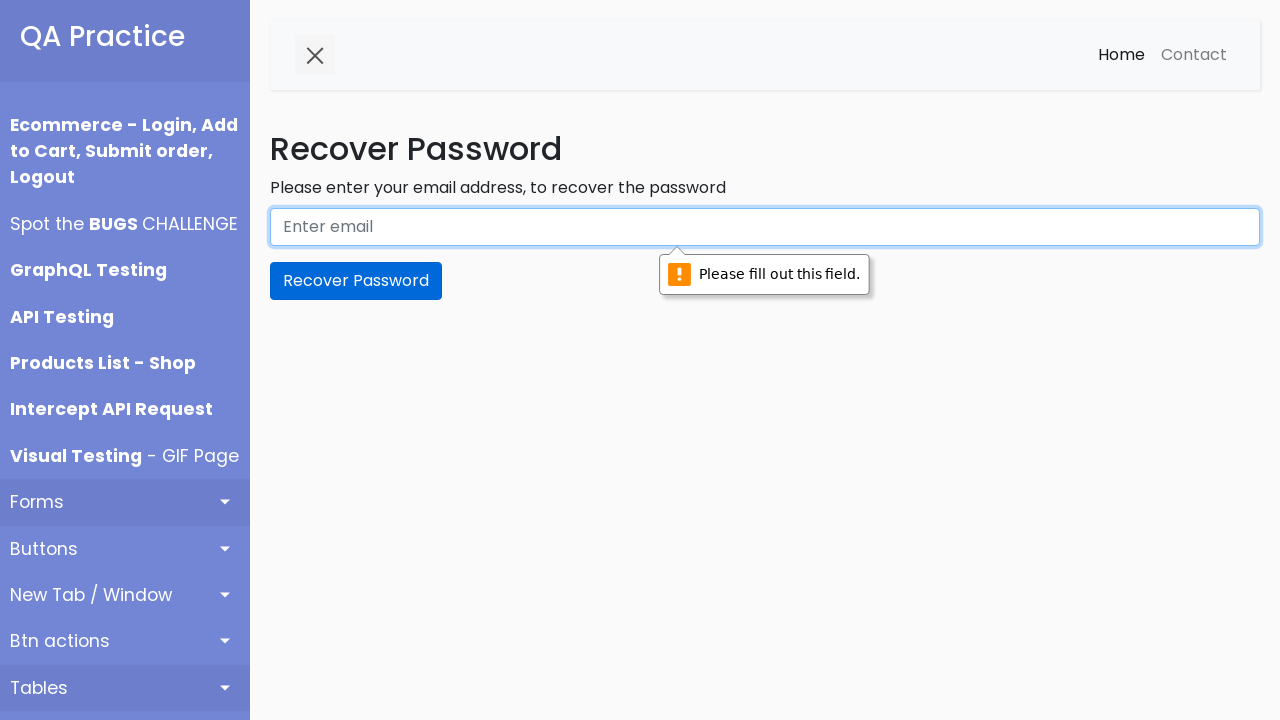

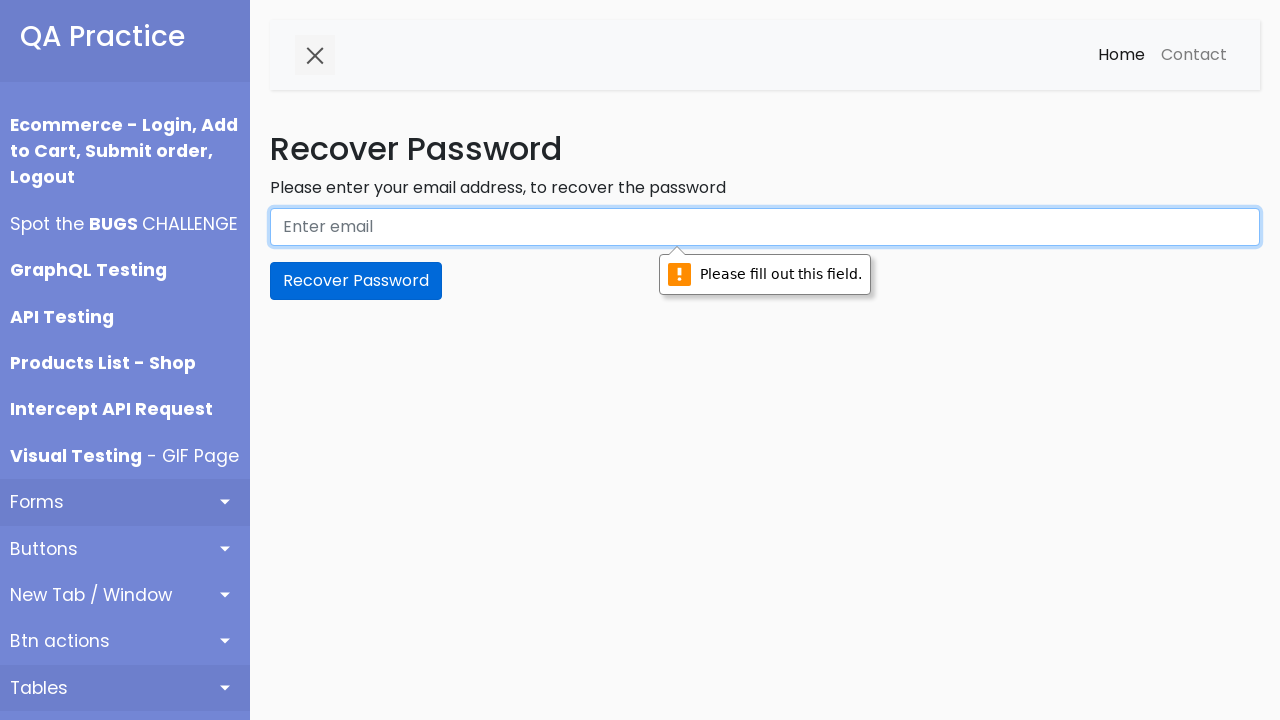